Tests the search functionality on Olímpica's e-commerce website by entering a product name in the search field, pressing Enter, and verifying that search results load properly.

Starting URL: https://www.olimpica.com/

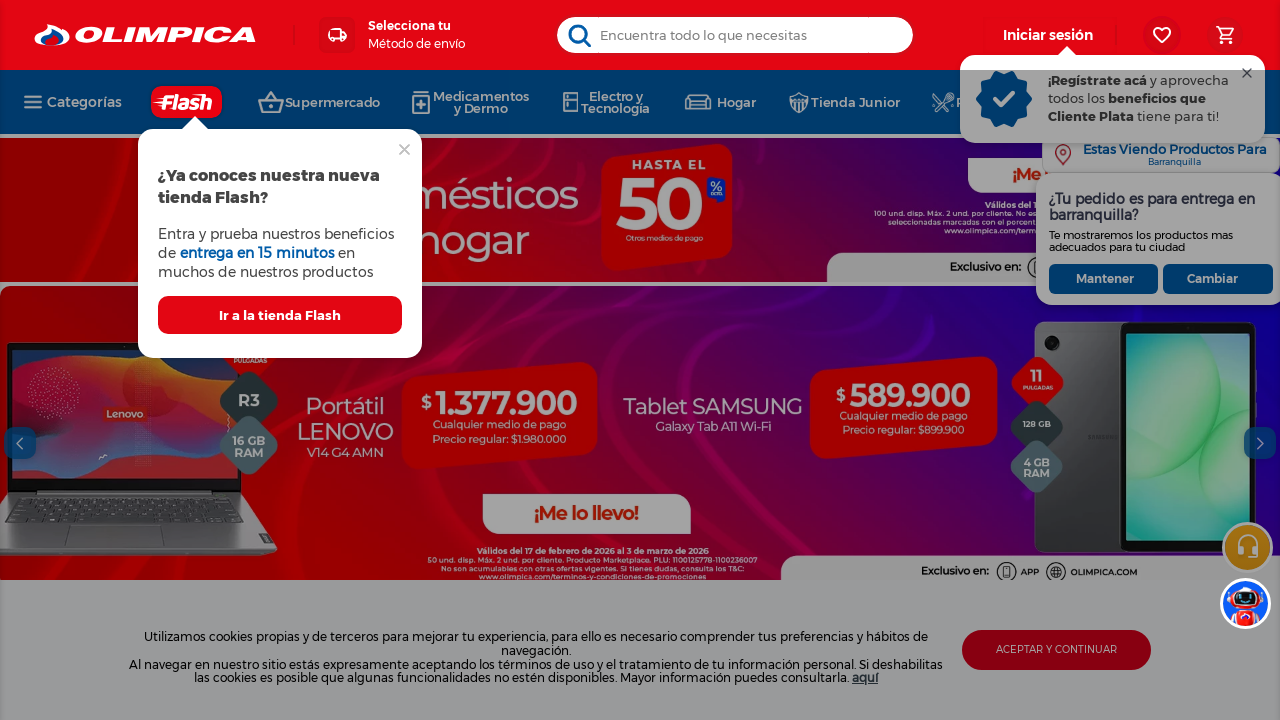

Waited 12 seconds for page to fully load
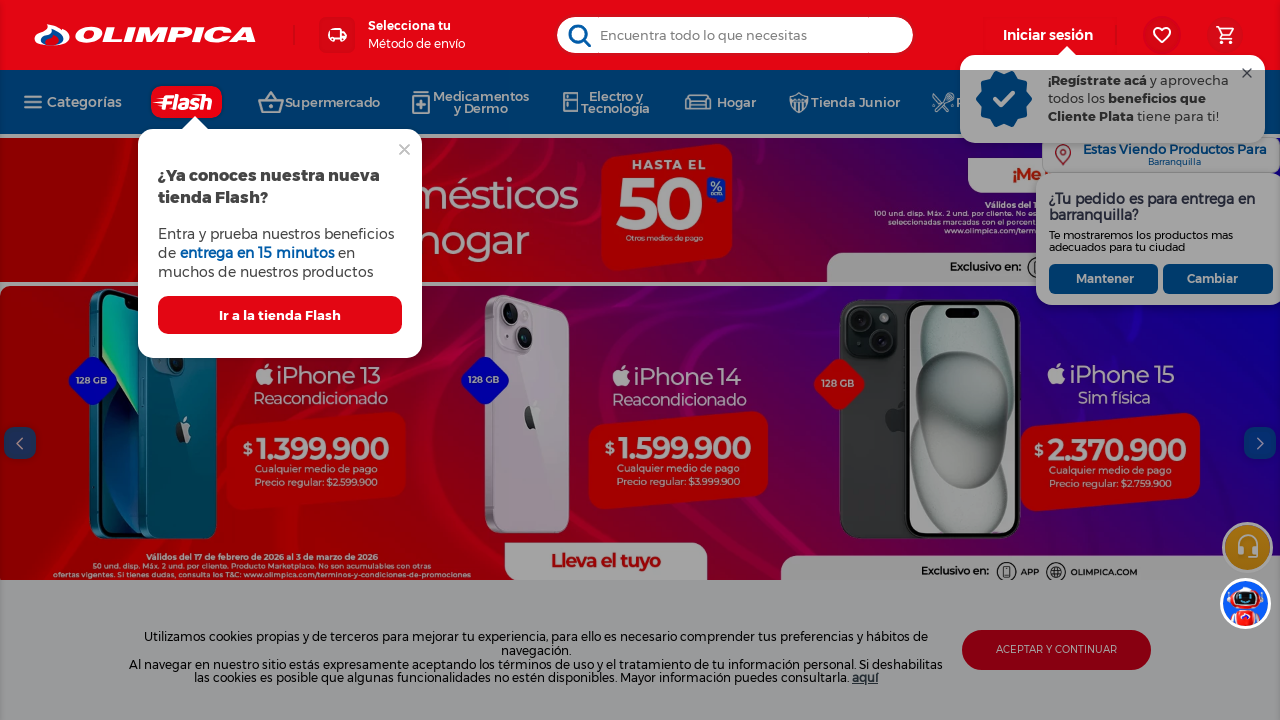

Filled search field with 'arroz' on input.vtex-styleguide-9-x-input
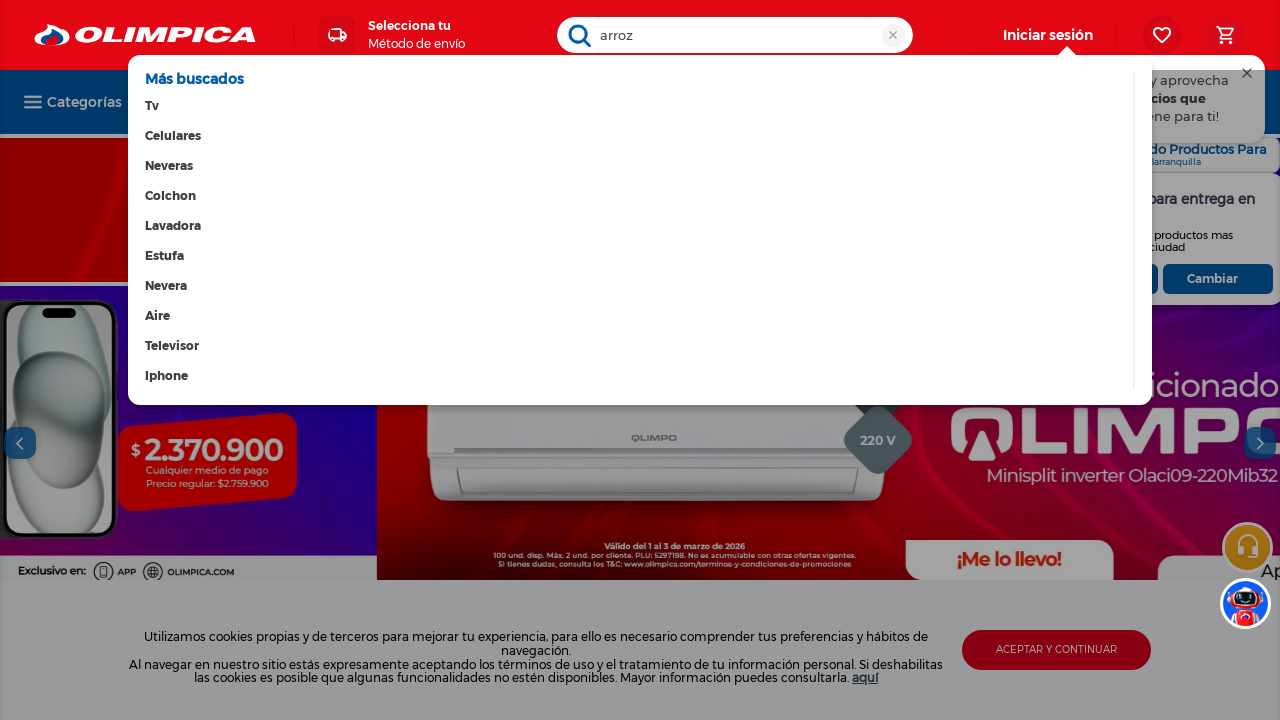

Pressed Enter to submit search
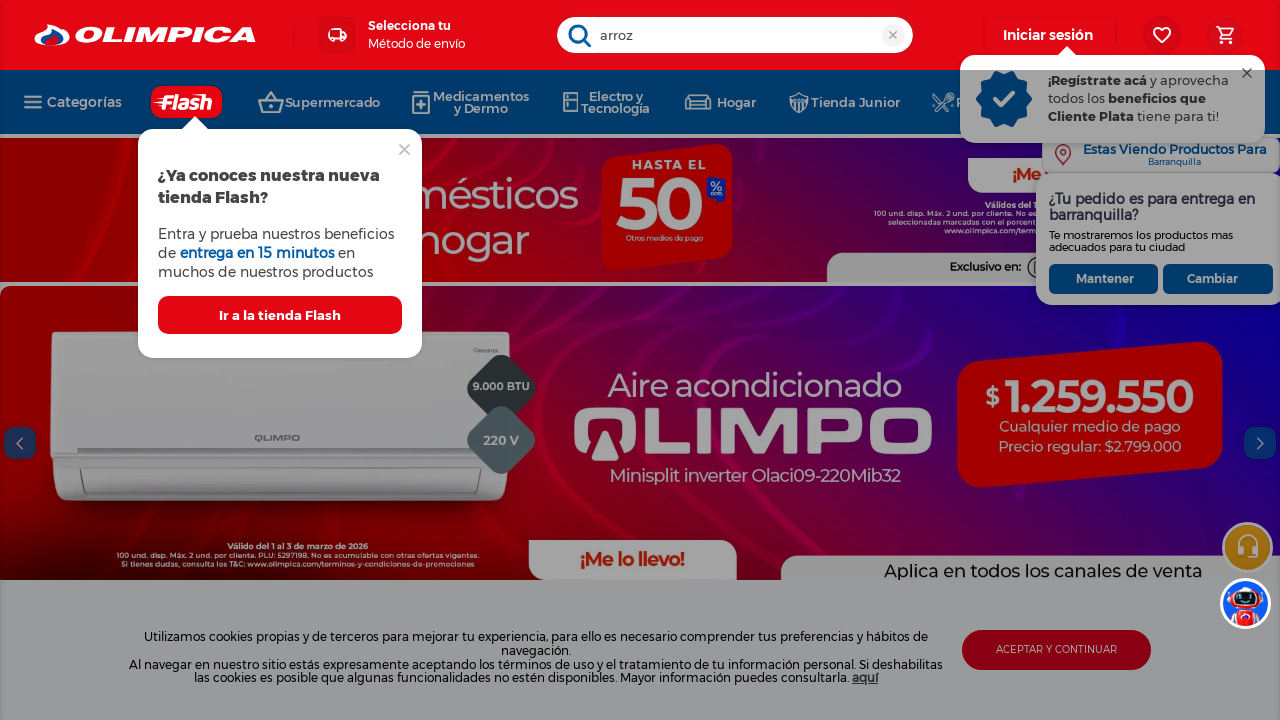

Search results loaded successfully
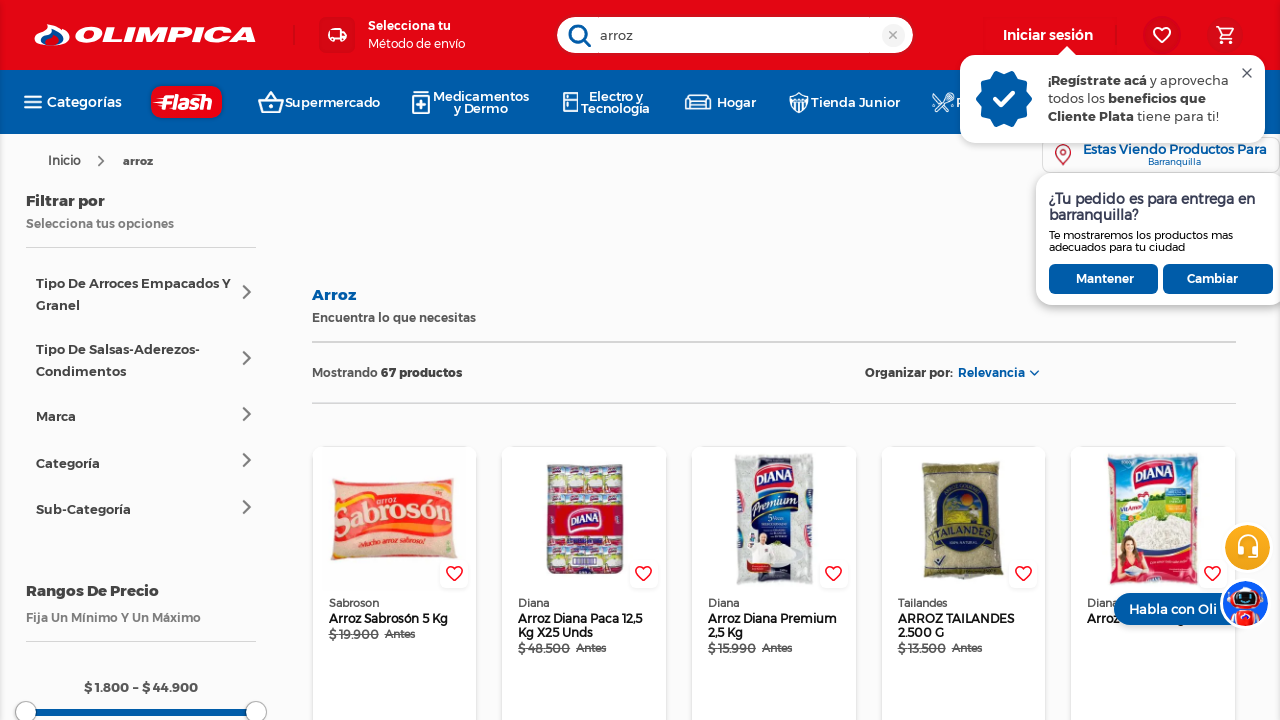

Evaluated page scroll height
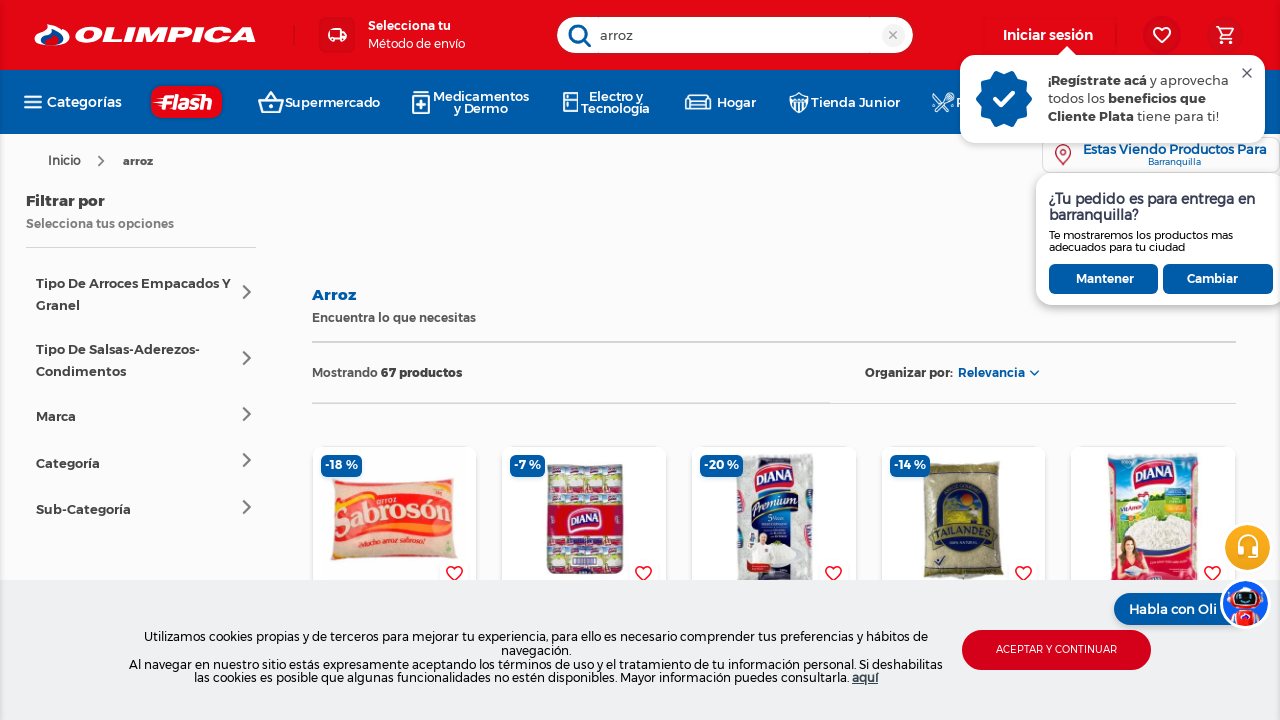

Scrolled down to load more content
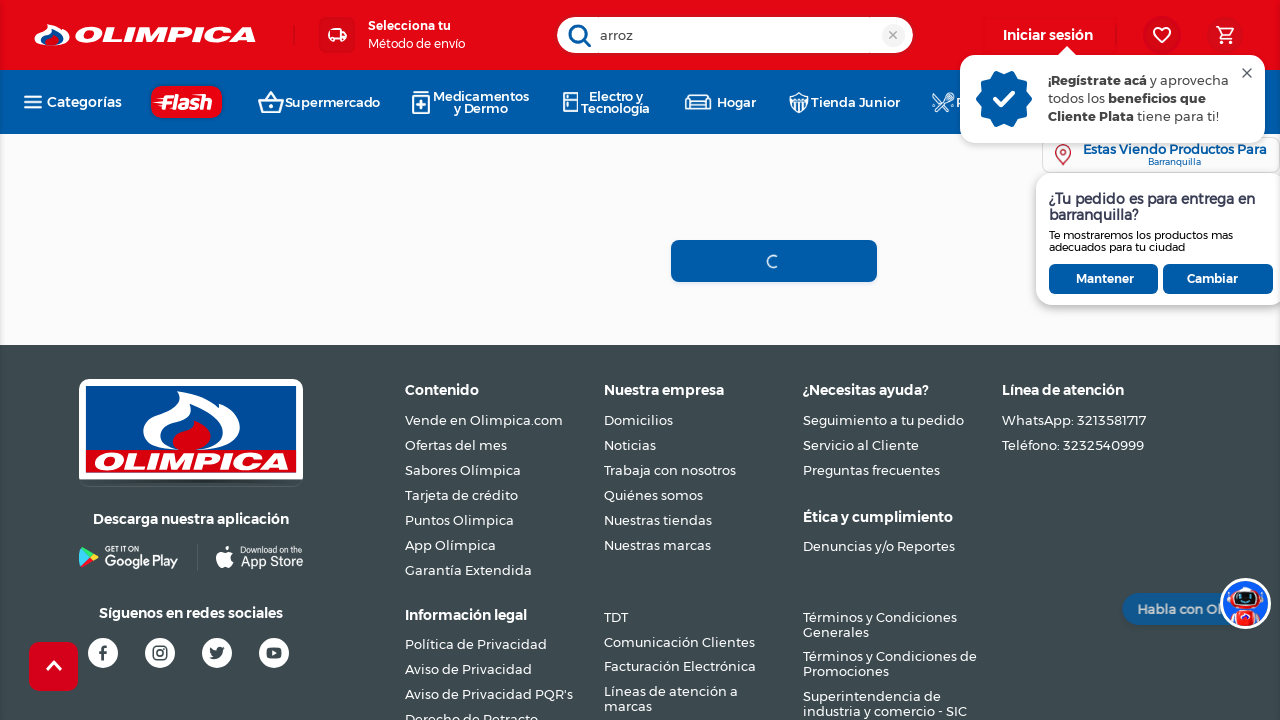

Waited 3 seconds for content to load after scrolling
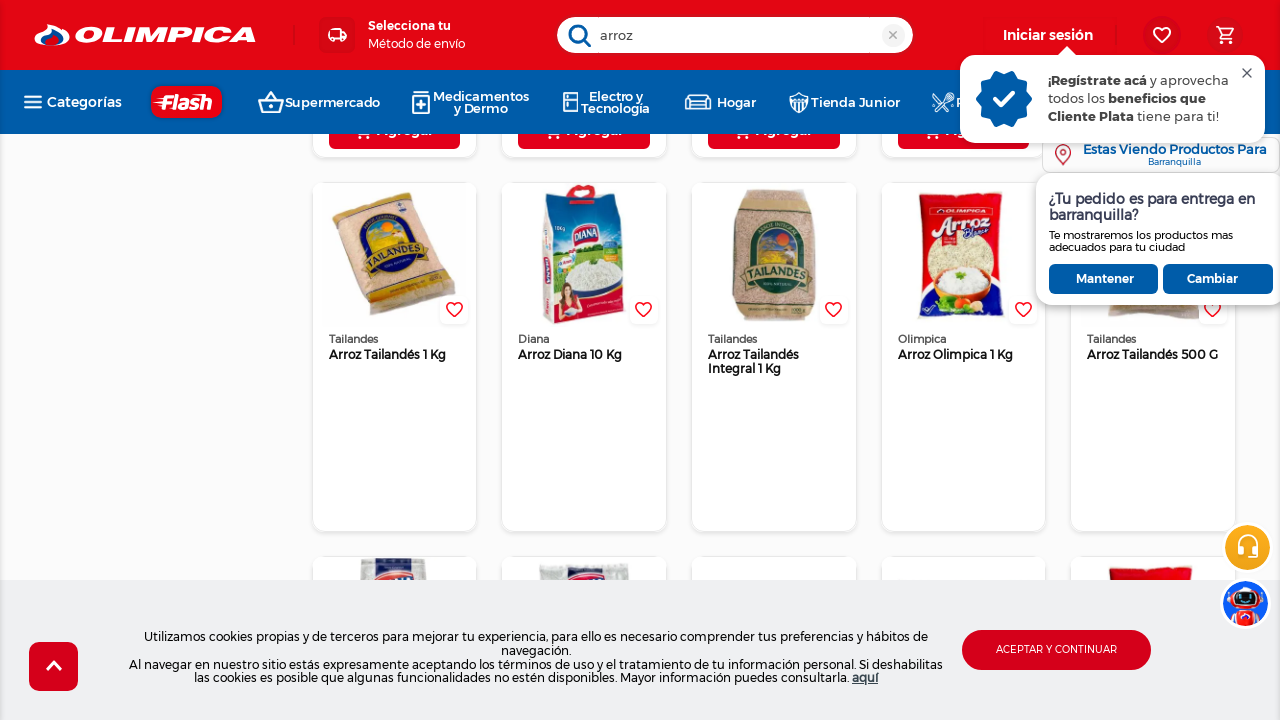

Scrolled back to the top of page
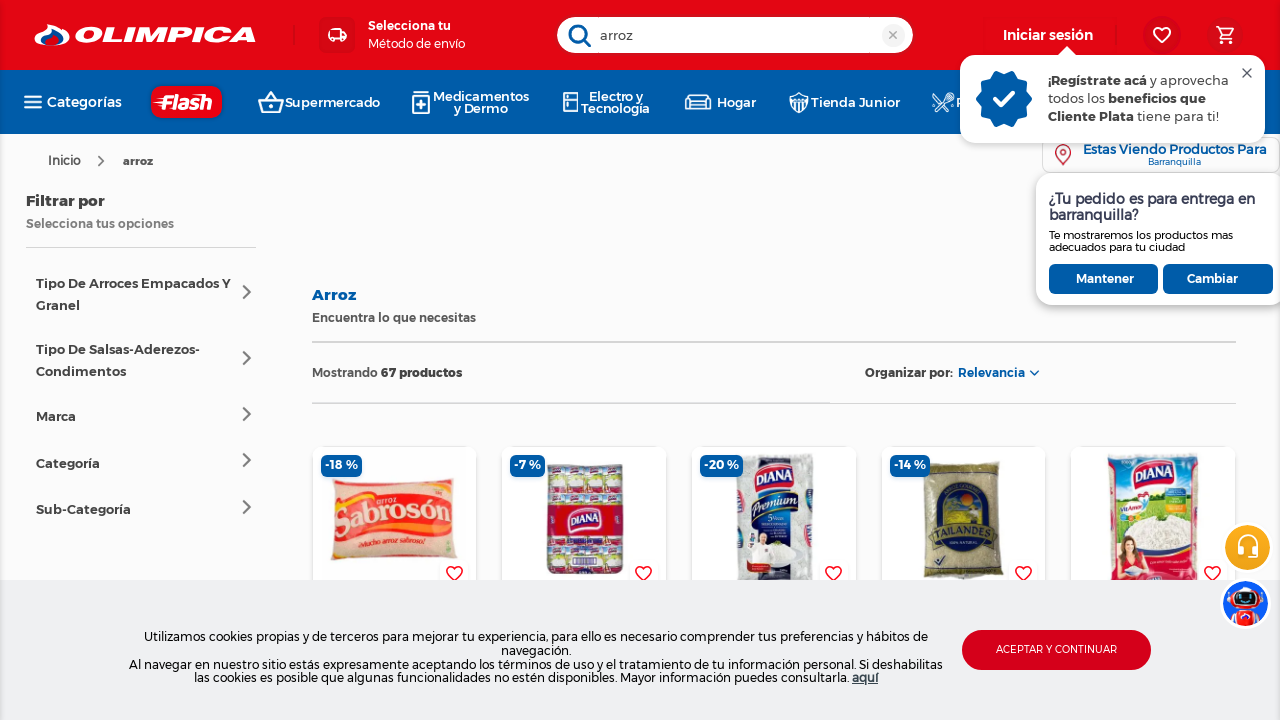

Verified products are still visible after scrolling back to top
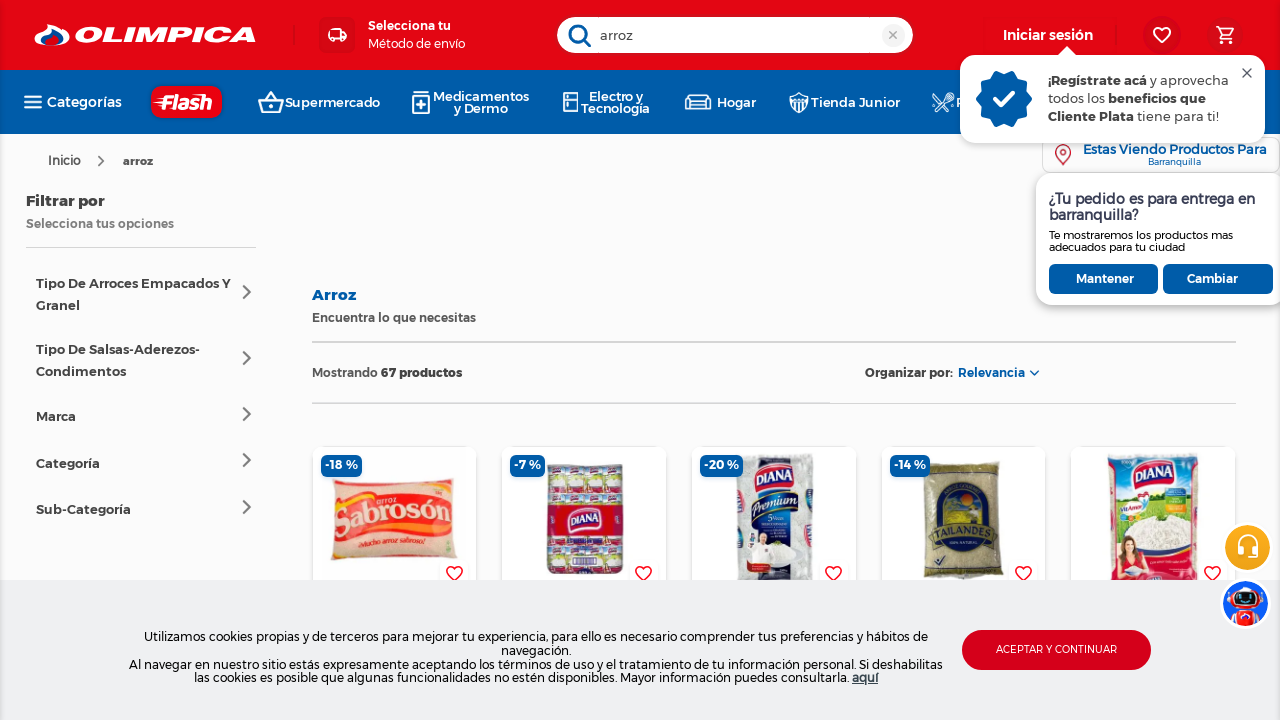

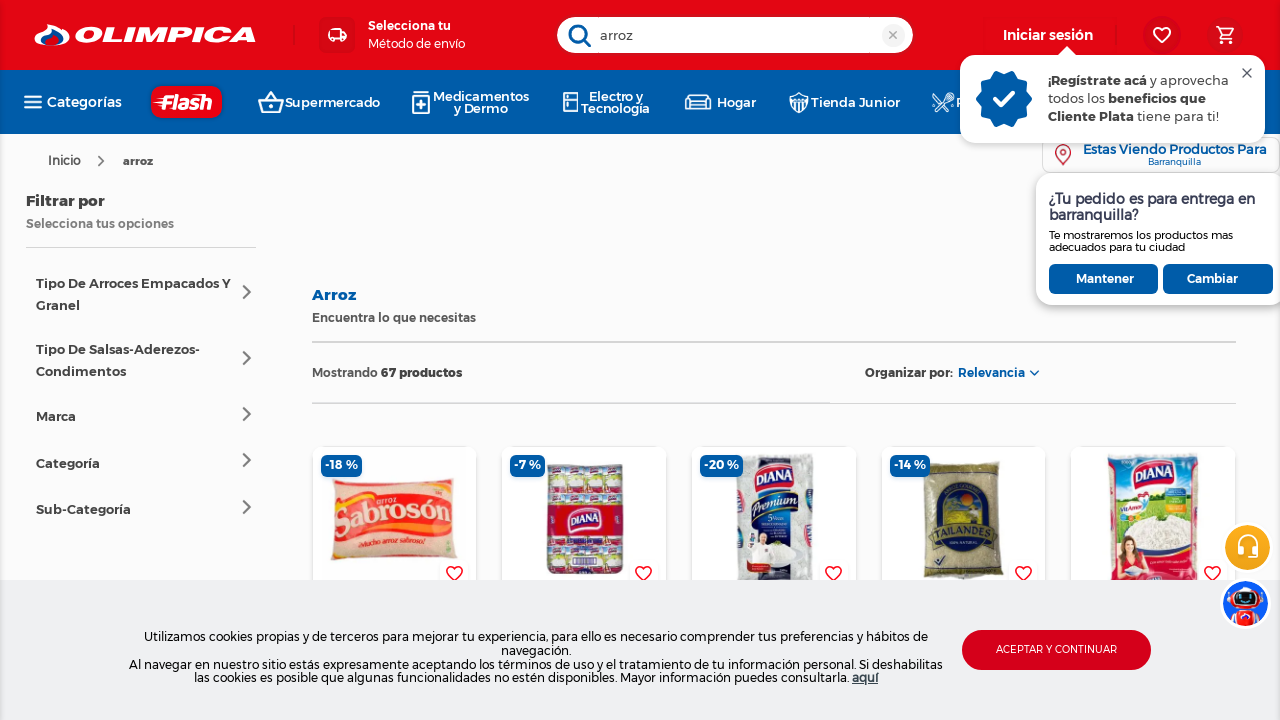